Tests the search functionality on KREAM (Korean fashion marketplace) by clicking the search button and searching for a brand name "디젤" (Diesel)

Starting URL: https://kream.co.kr

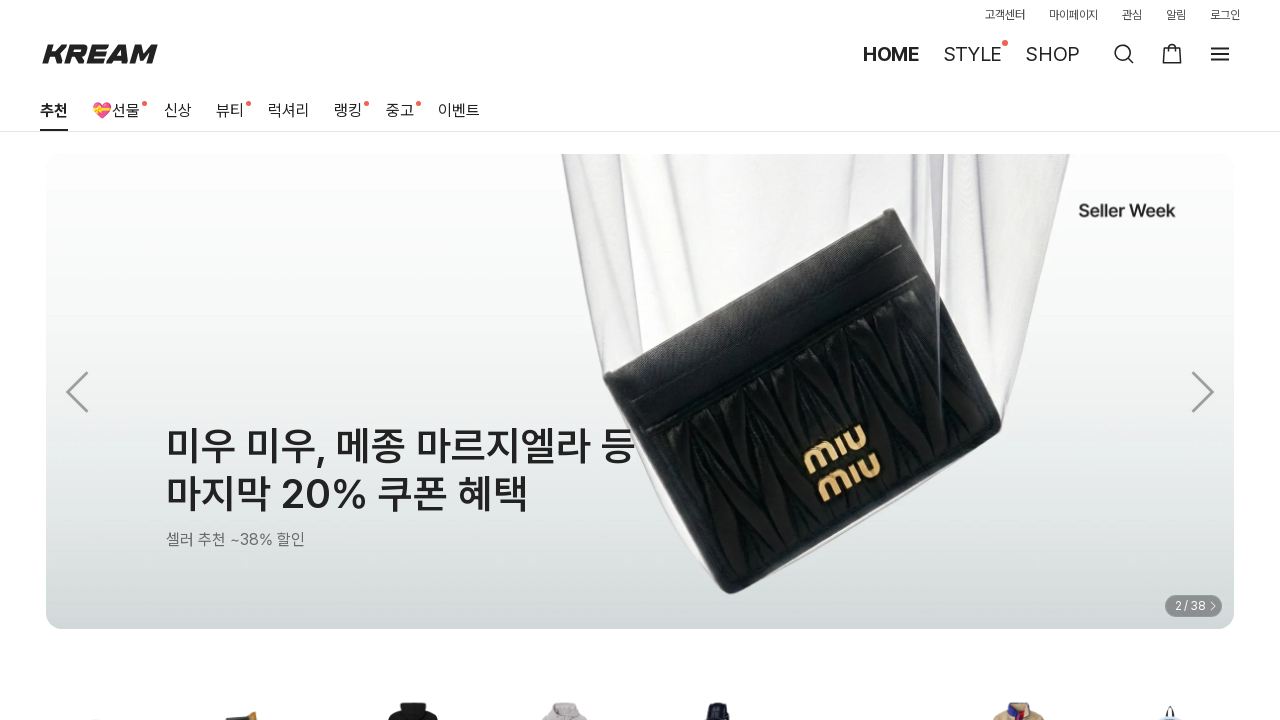

Clicked the search button (magnifying glass) at (1124, 54) on .btn_search
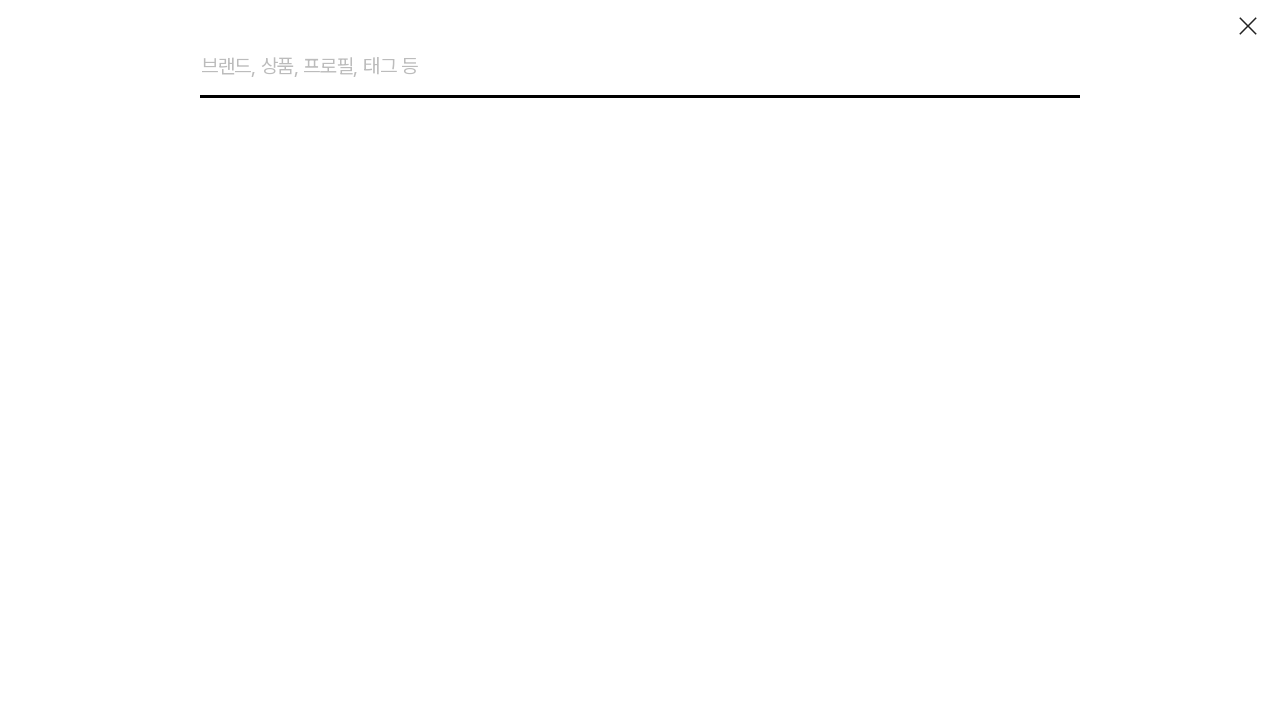

Waited 500ms for search interface to load
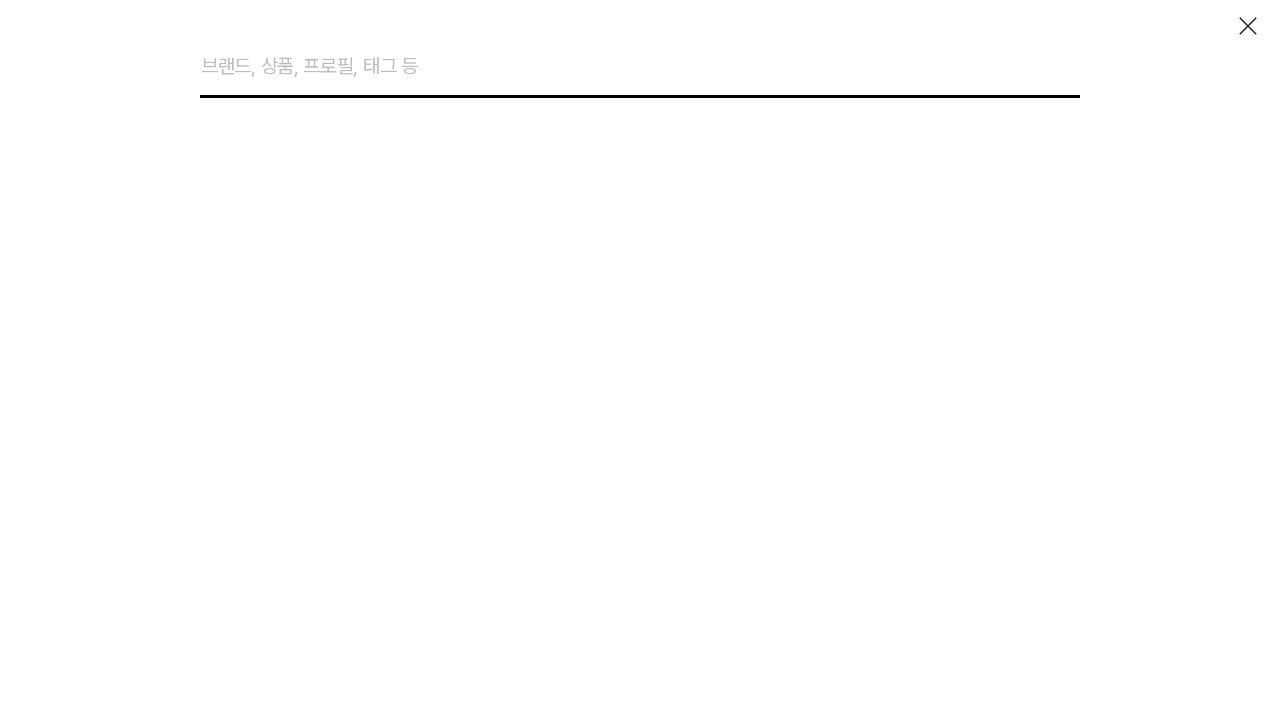

Entered brand name '디젤' (Diesel) in search field on .input_search.show_placeholder_on_focus
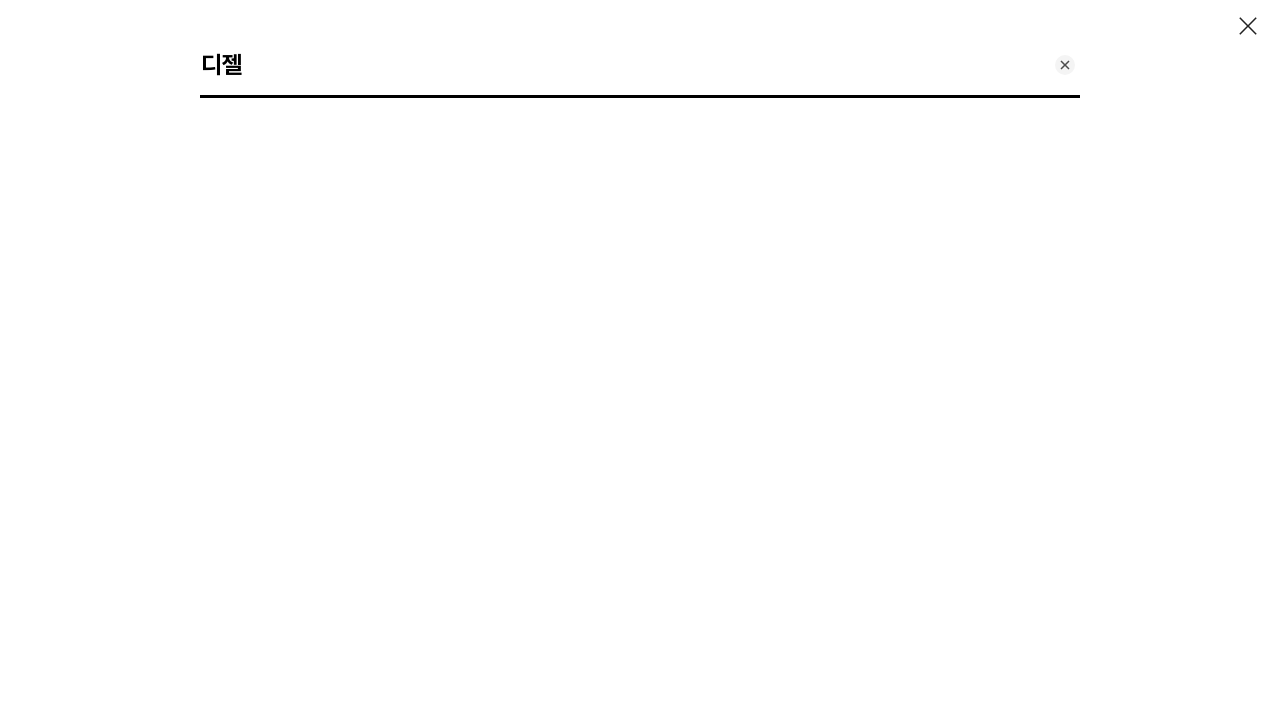

Waited 300ms for search input to be processed
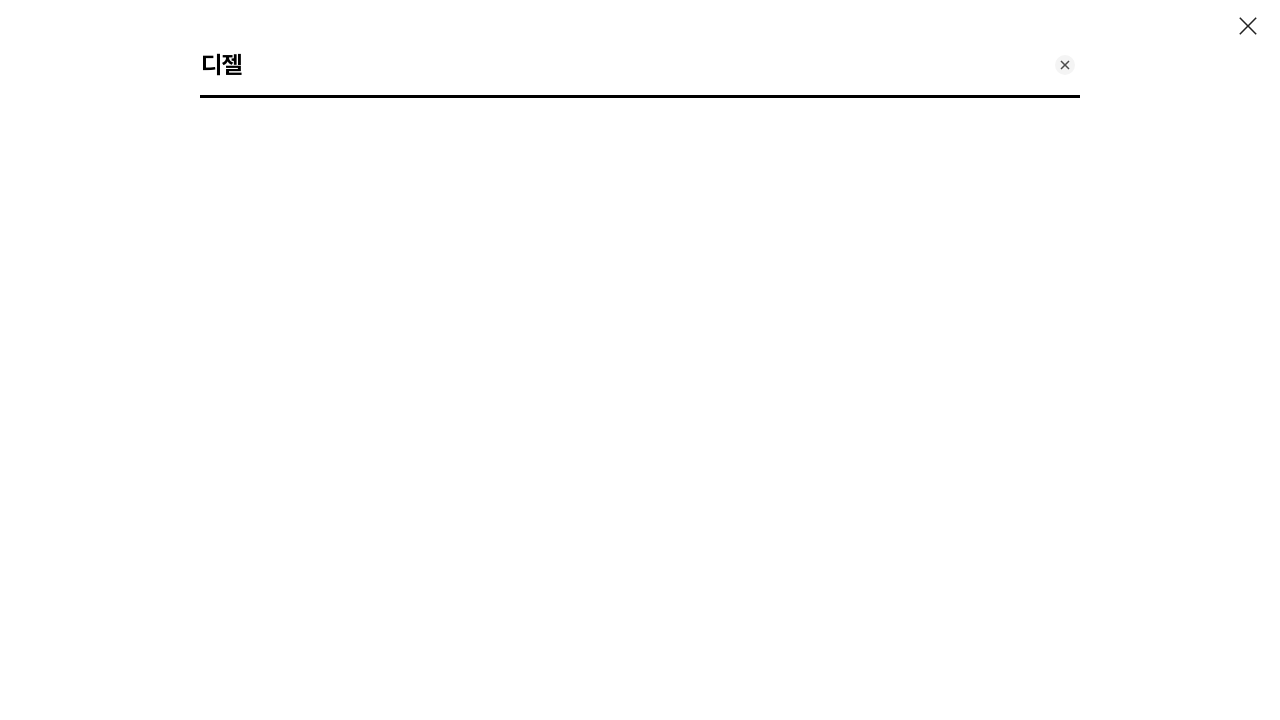

Pressed Enter to execute search for '디젤' brand on .input_search.show_placeholder_on_focus
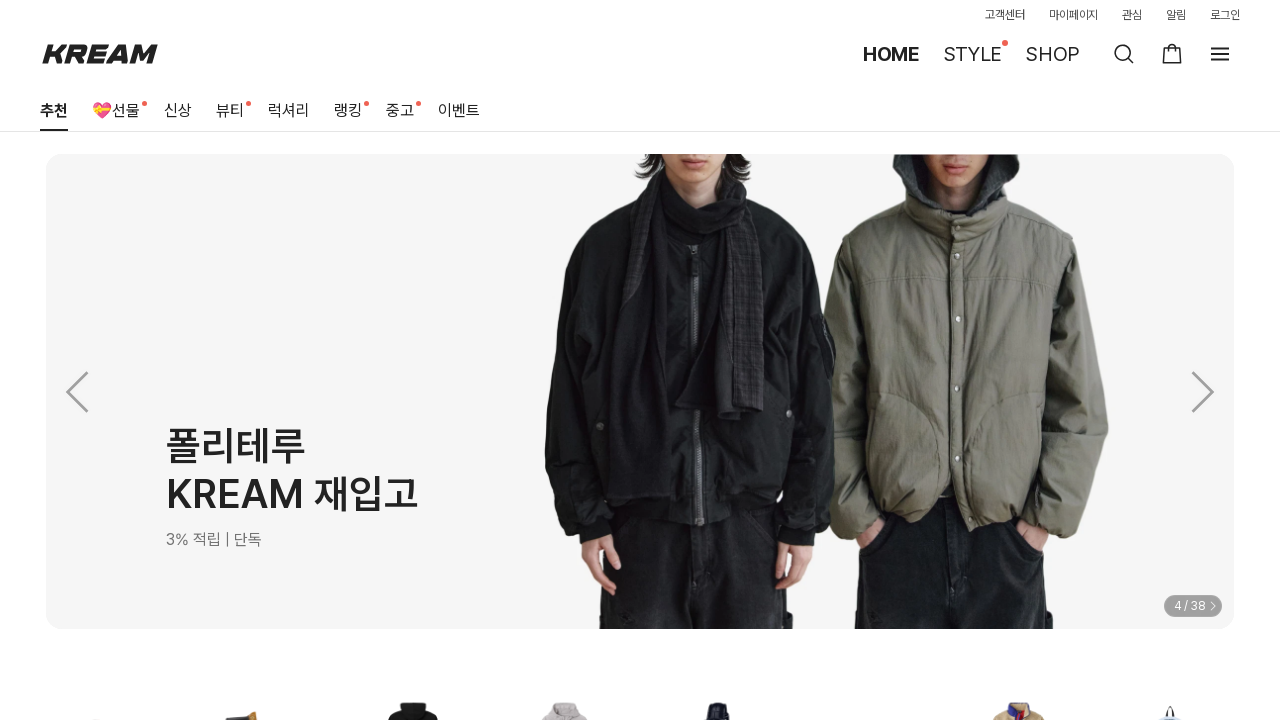

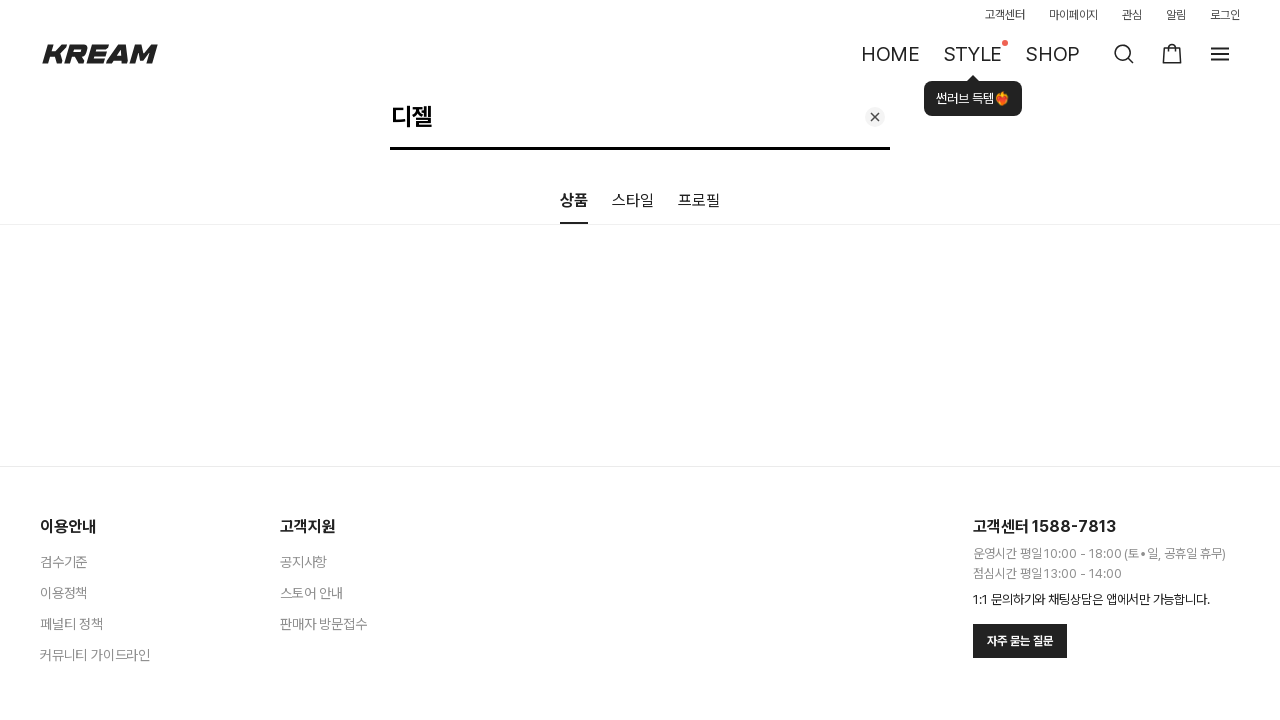